Tests alert dialog handling on LetCode by navigating to the Dialog section, triggering an alert, accepting it, and then dismissing another alert.

Starting URL: https://letcode.in/test

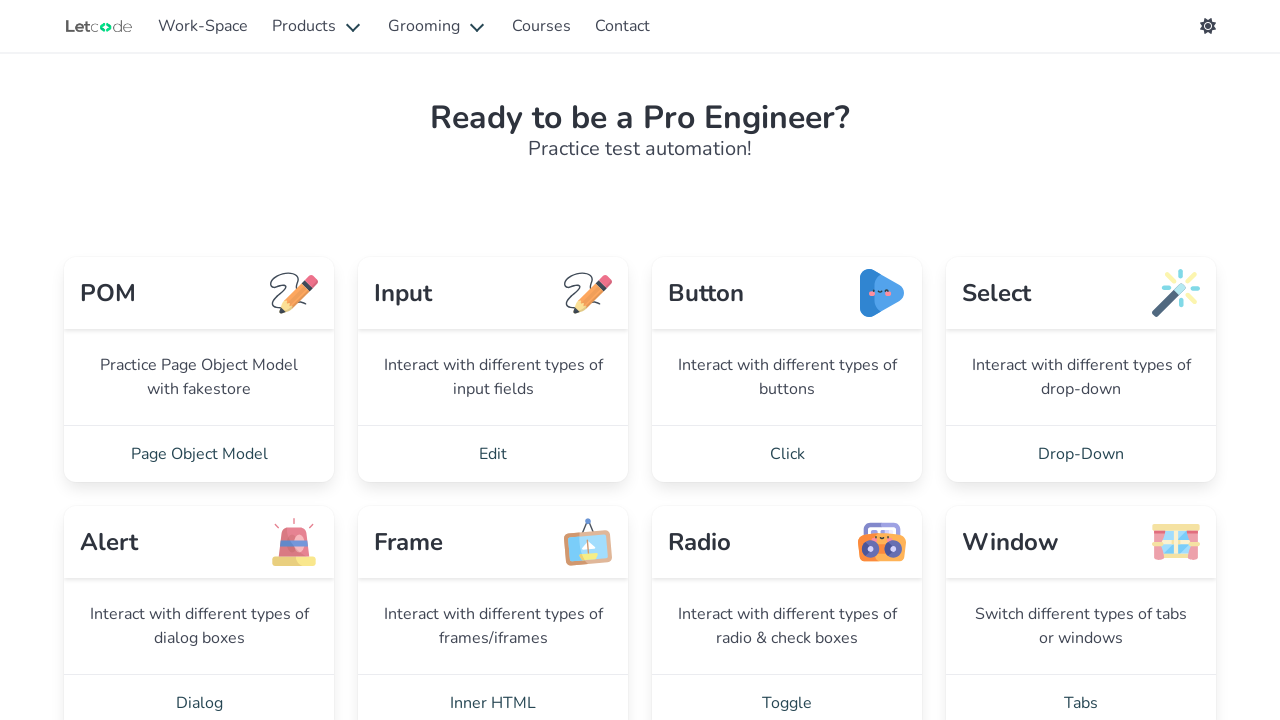

Clicked Dialog link to navigate to alerts section at (199, 692) on xpath=//a[normalize-space()='Dialog']
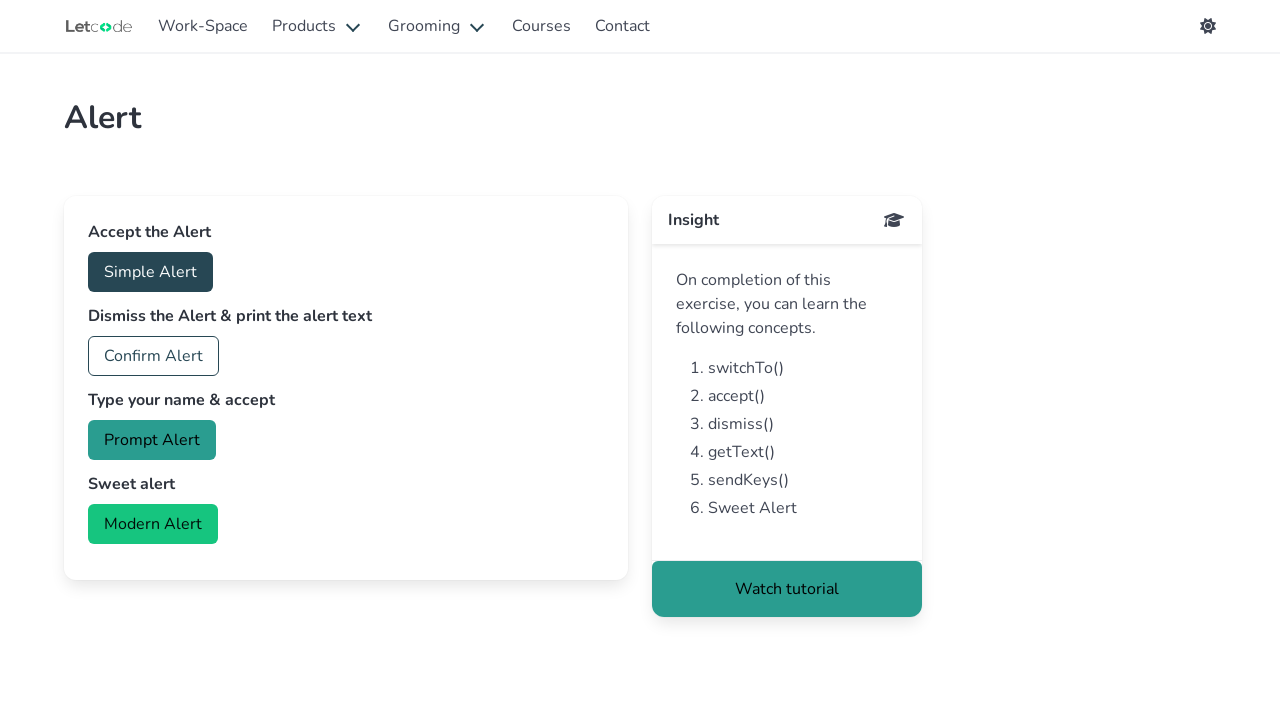

Clicked accept button to trigger alert at (150, 272) on #accept
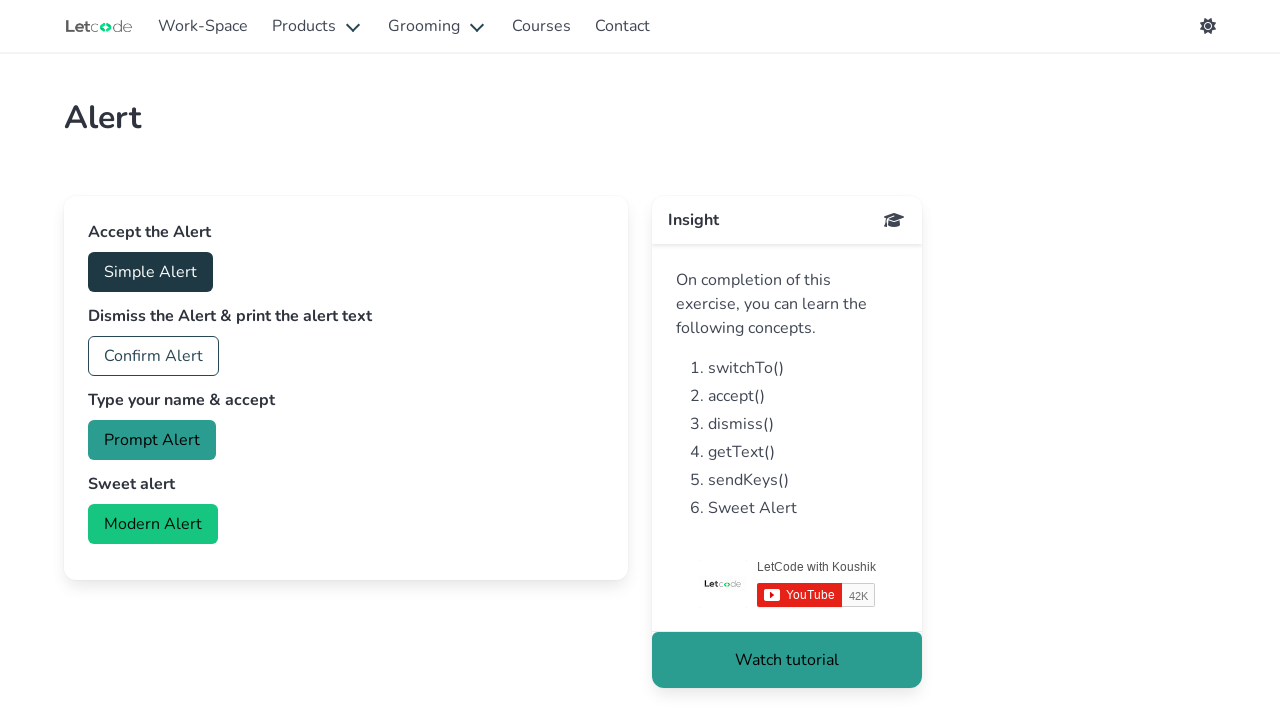

Registered dialog handler to accept alert
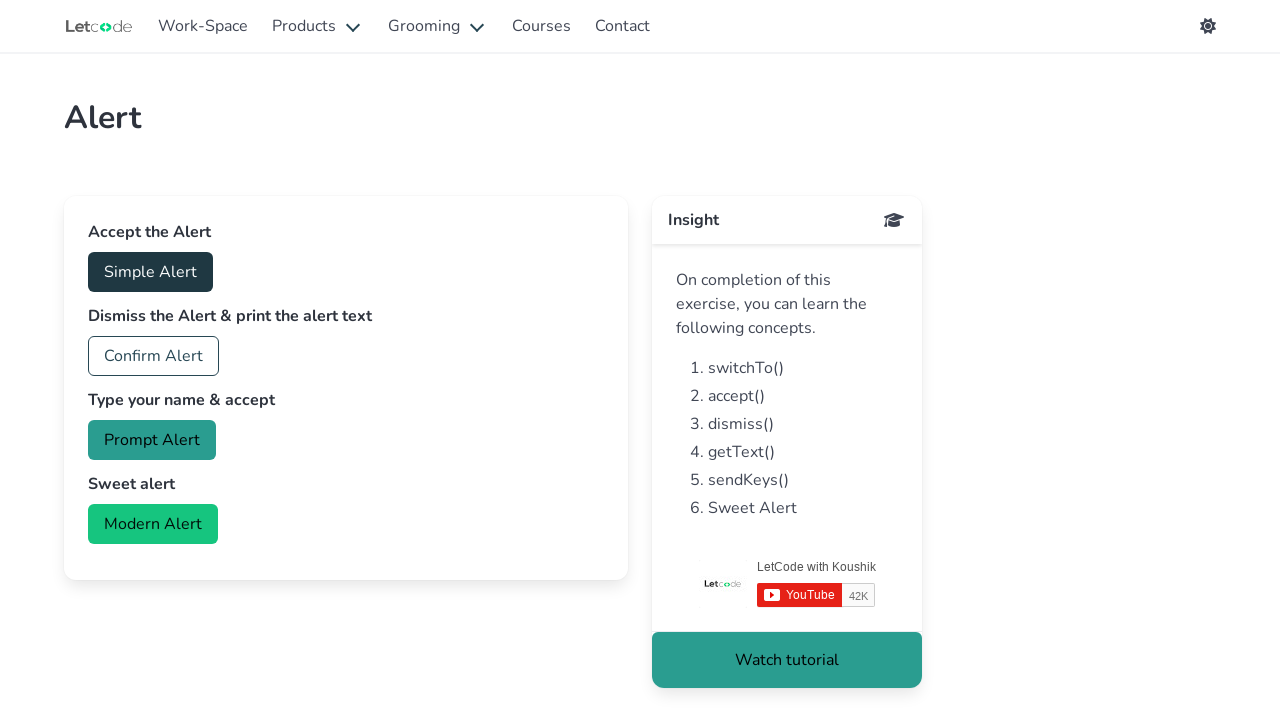

Waited for alert to be processed
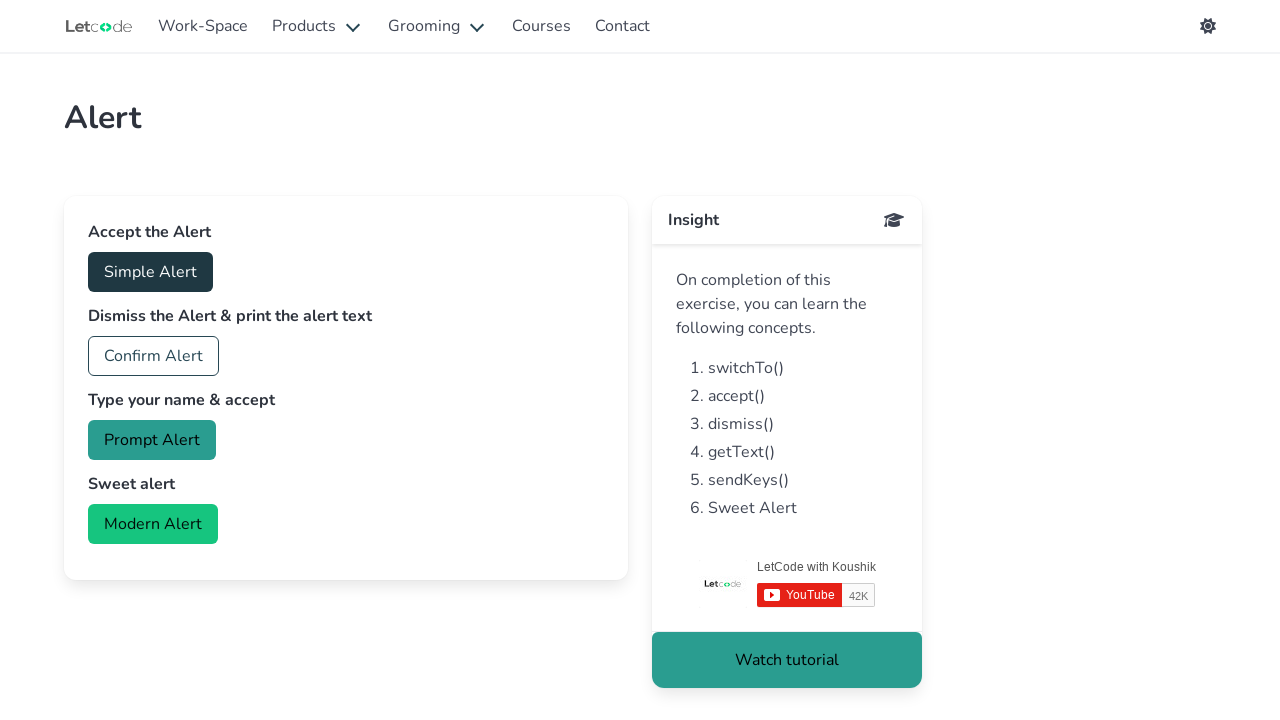

Re-registered dialog handler to dismiss next alert
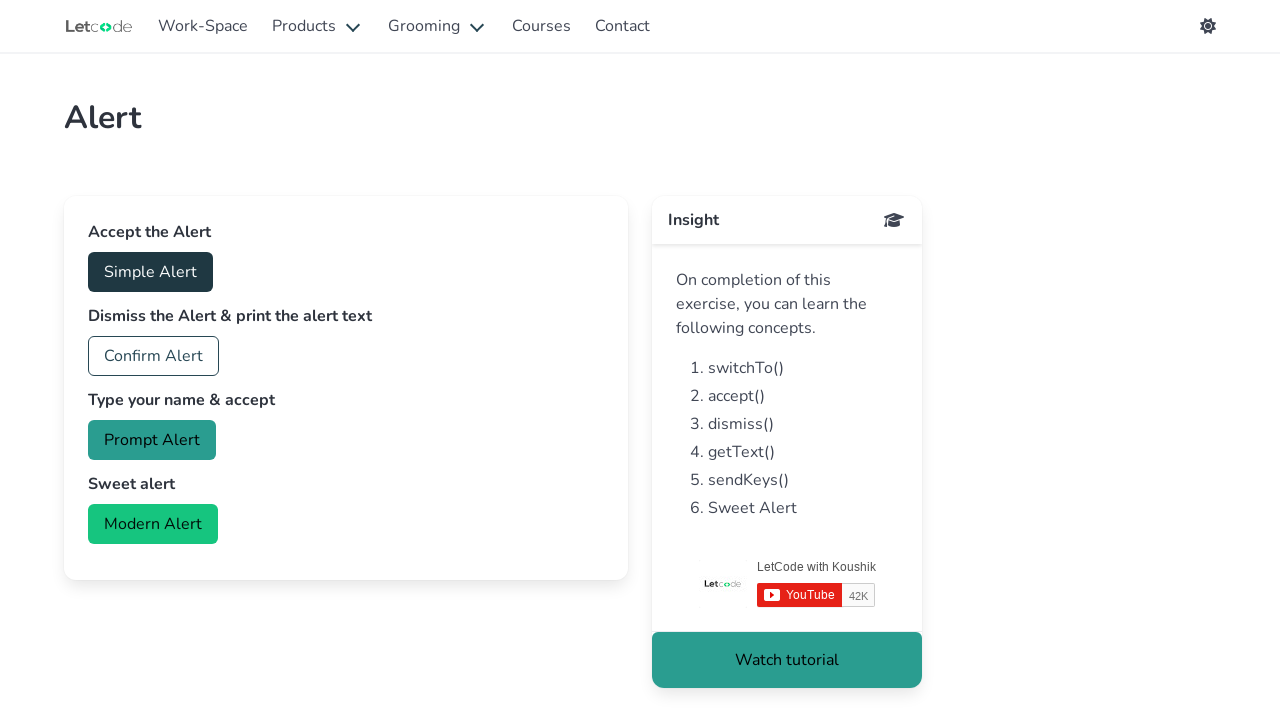

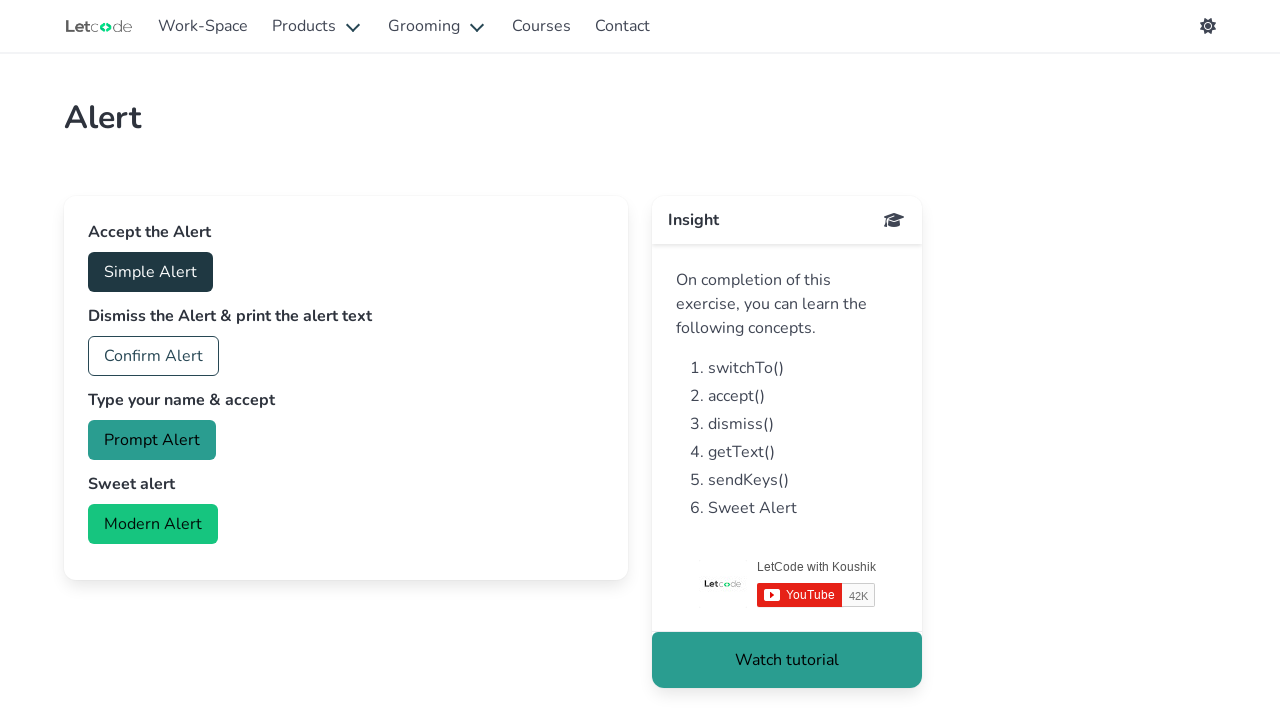